Tests a jQuery dropdown combo tree component by clicking on the input box to open the dropdown

Starting URL: https://www.jqueryscript.net/demo/Drop-Down-Combo-Tree/

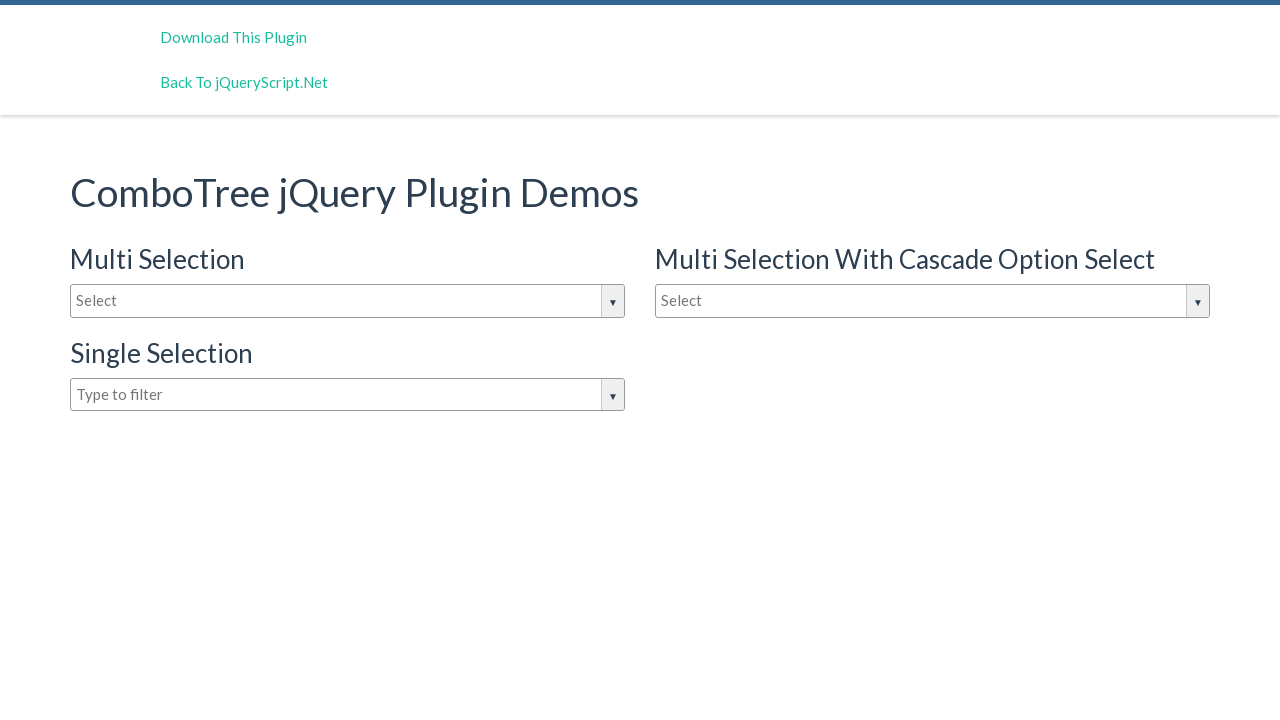

Clicked on the jQuery dropdown combo tree input box to open the dropdown at (348, 301) on input#justAnInputBox
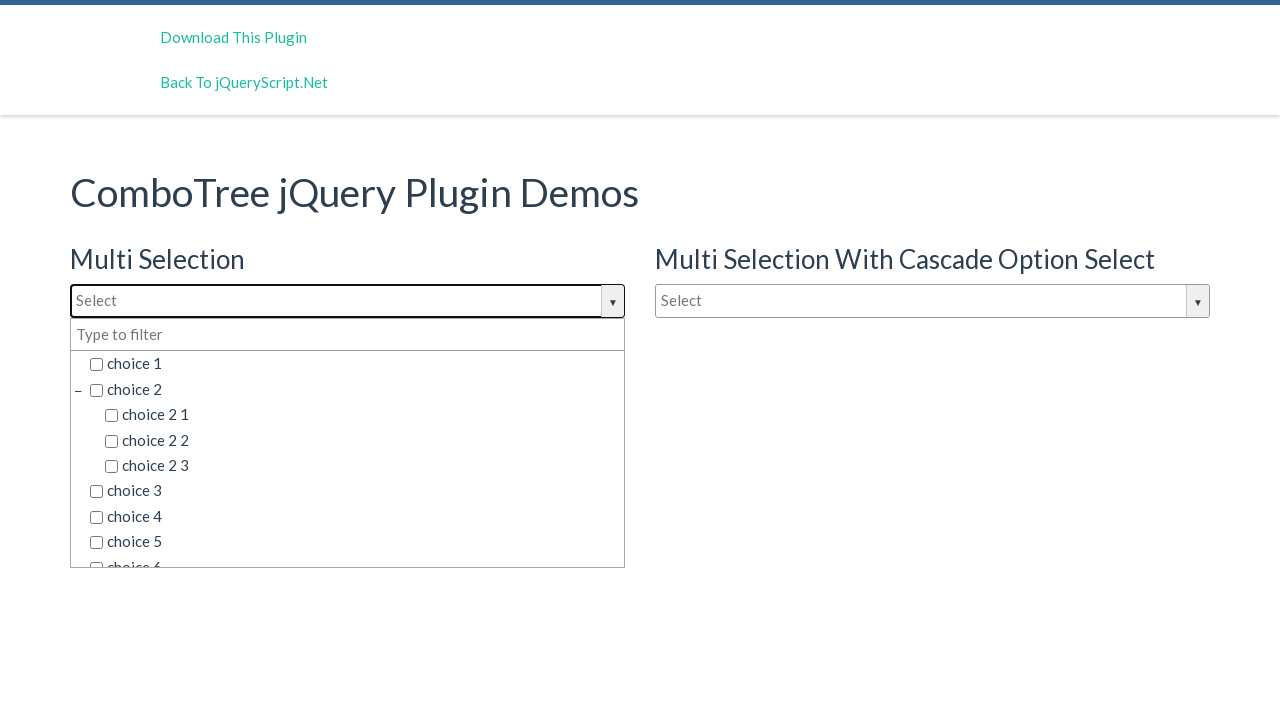

Waited for dropdown to appear
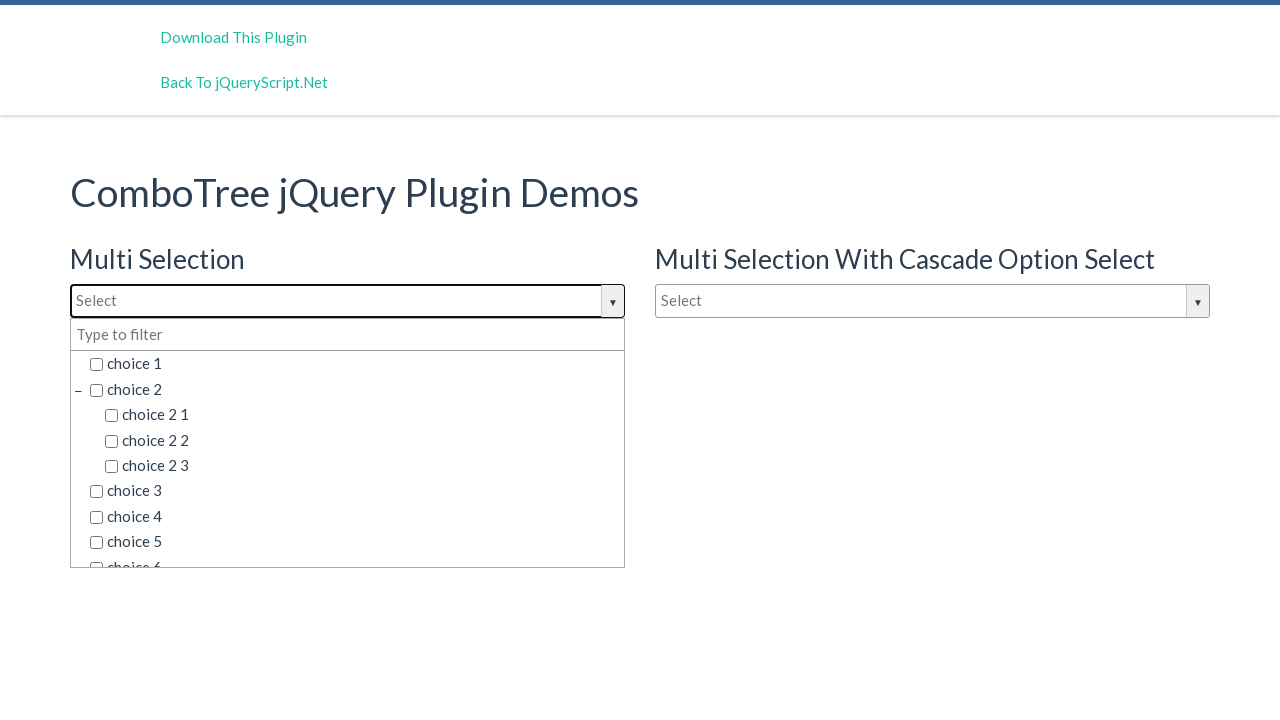

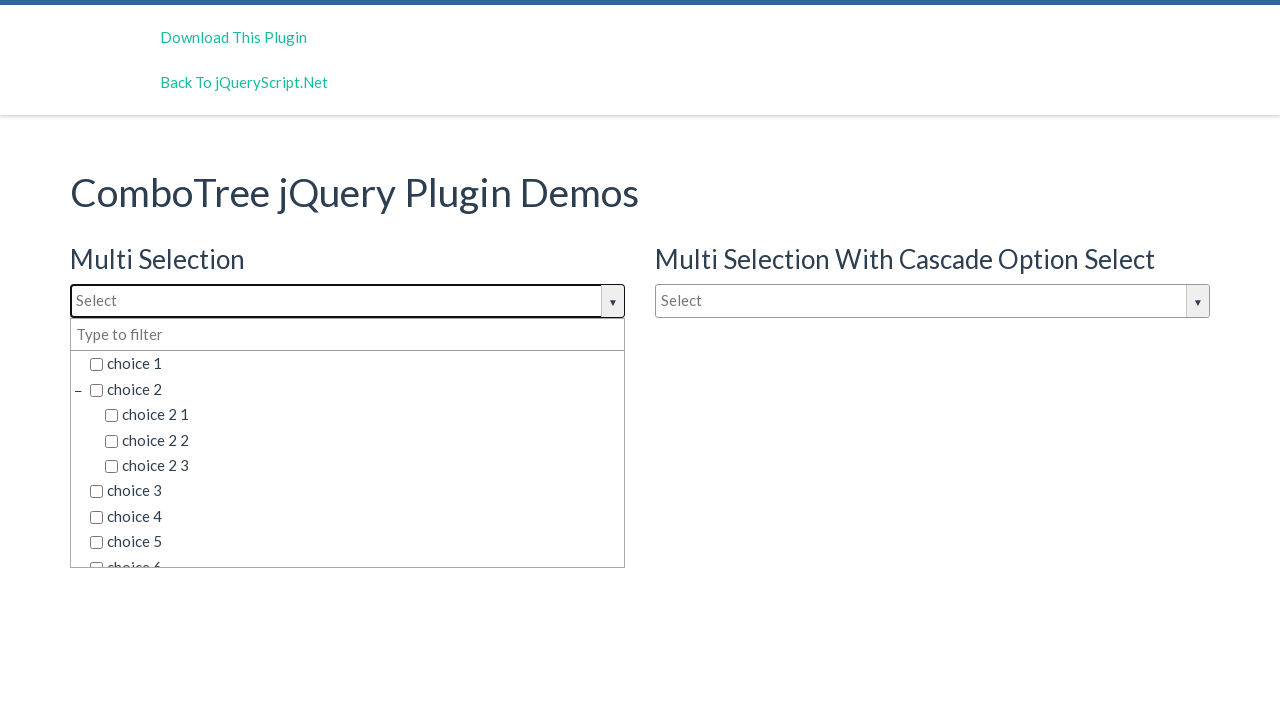